Creates tasks, completes one, and uses the Clear Completed button to remove completed tasks

Starting URL: https://todo-app.tallinn-learning.ee/

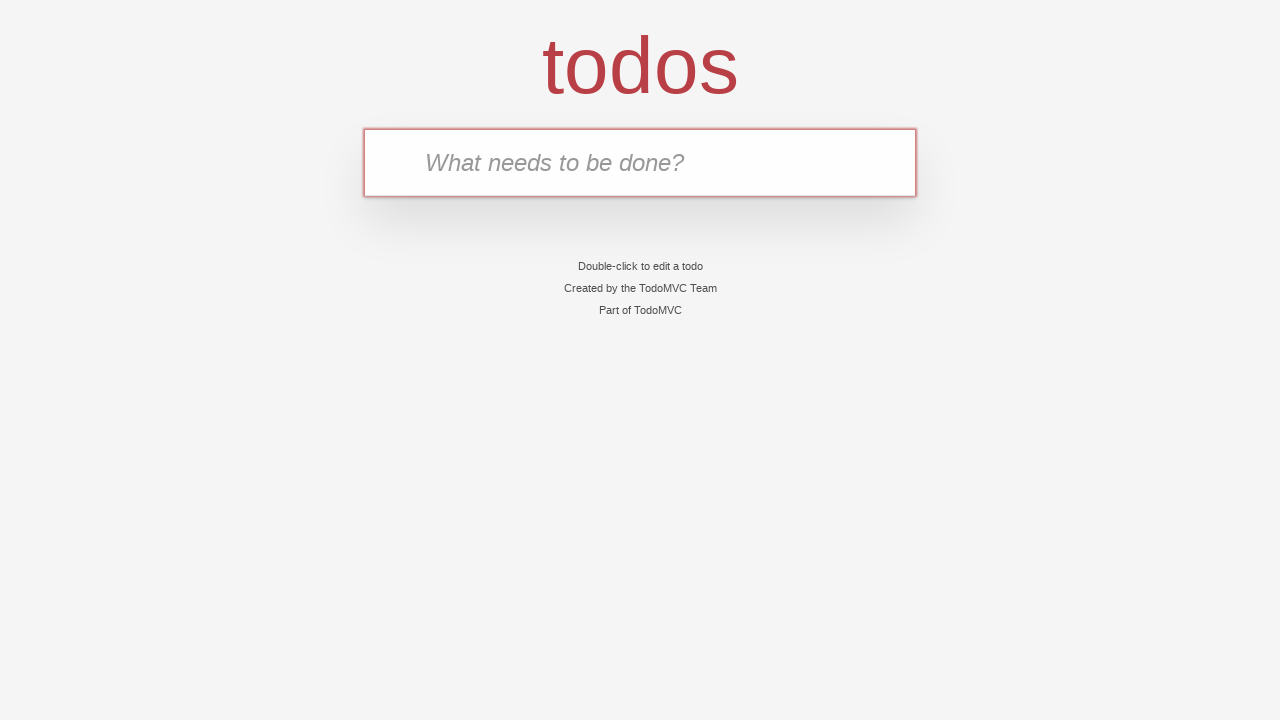

Filled new task input with 'Buy milk' on .new-todo
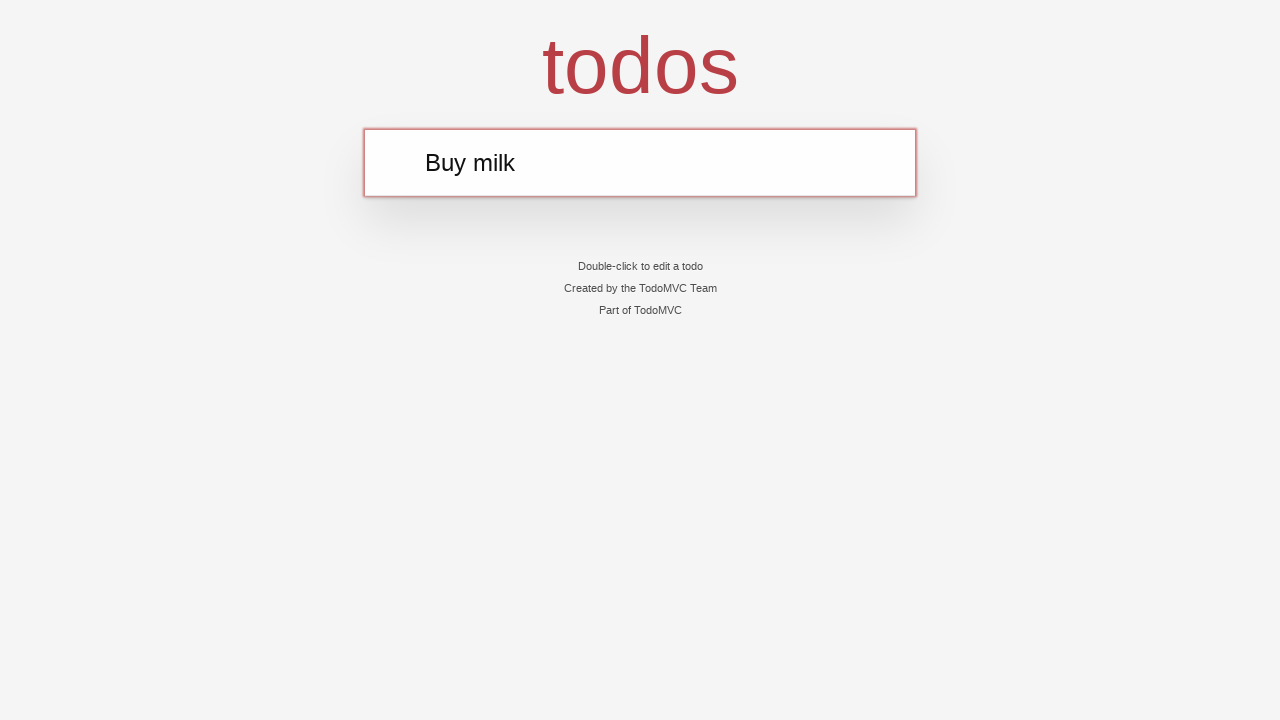

Pressed Enter to create first task 'Buy milk' on .new-todo
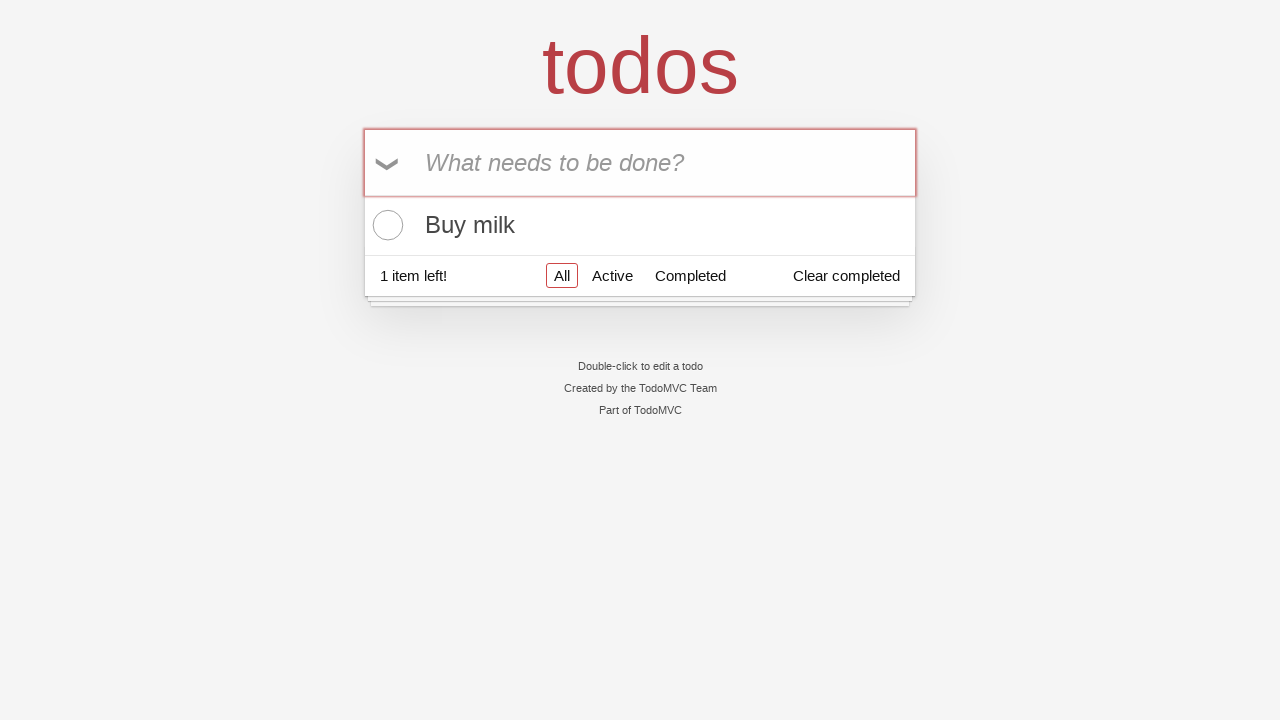

Filled new task input with 'Buy bread' on .new-todo
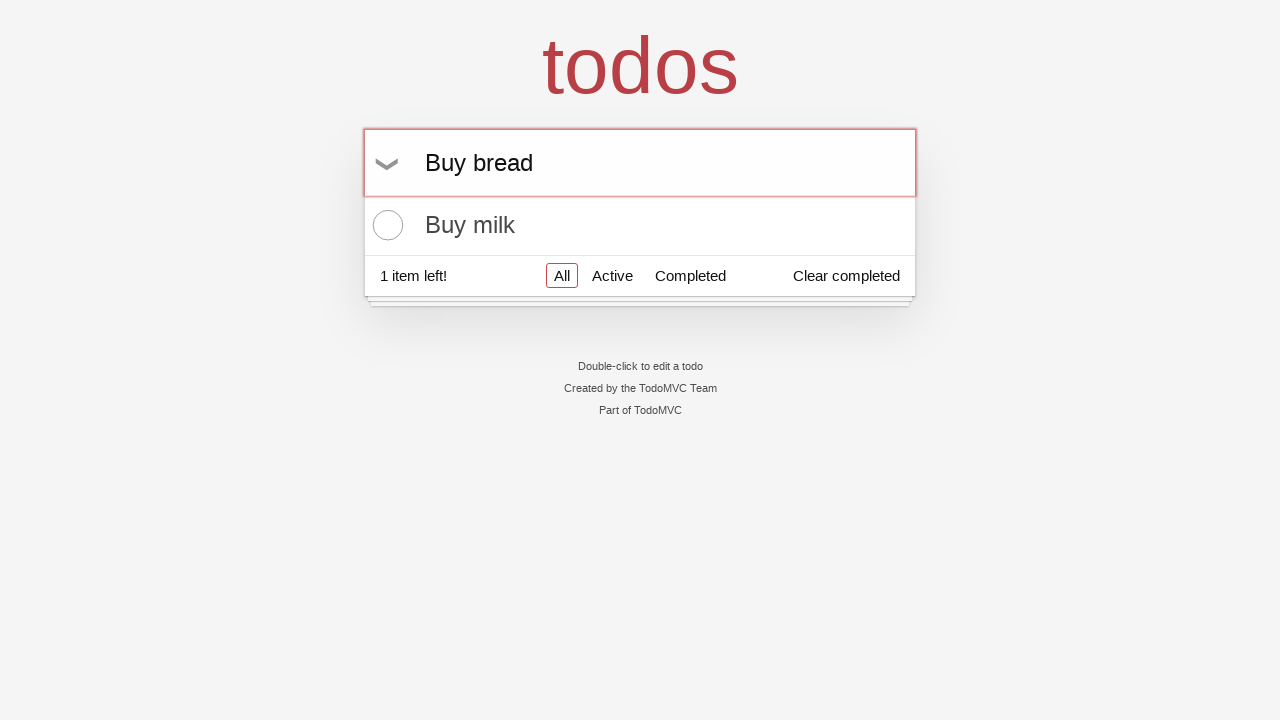

Pressed Enter to create second task 'Buy bread' on .new-todo
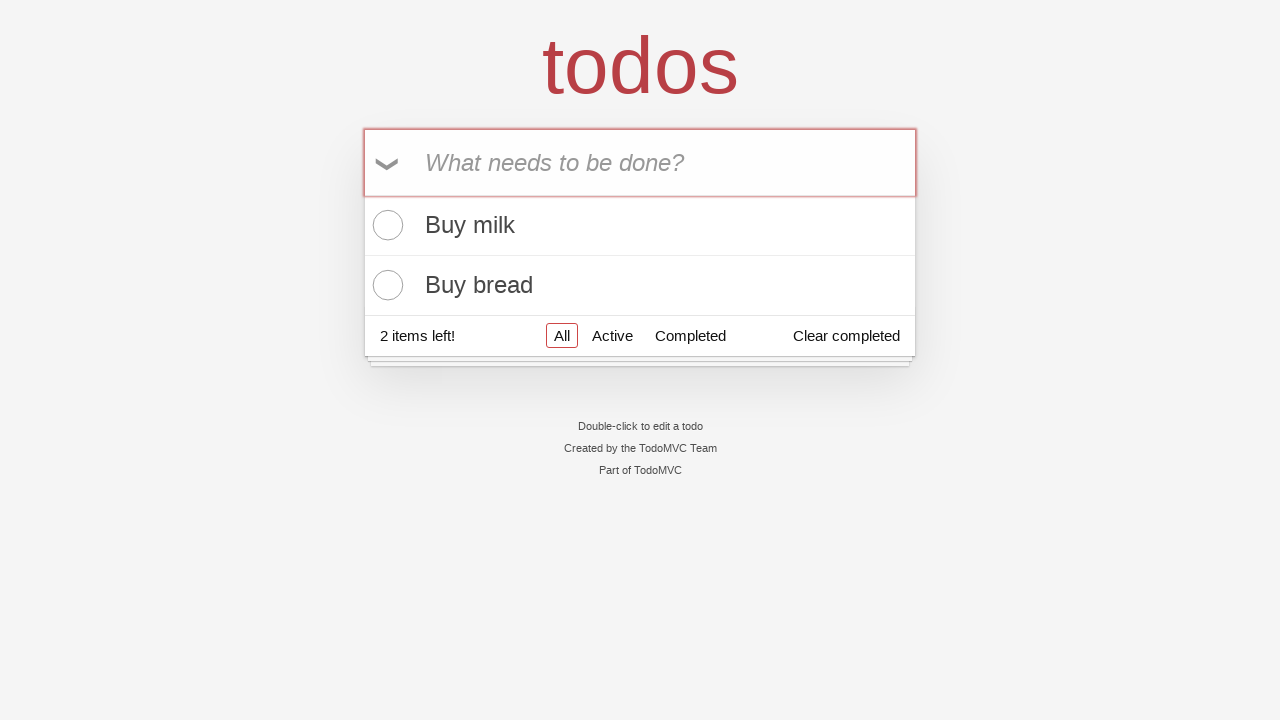

Located the 'Buy milk' task item
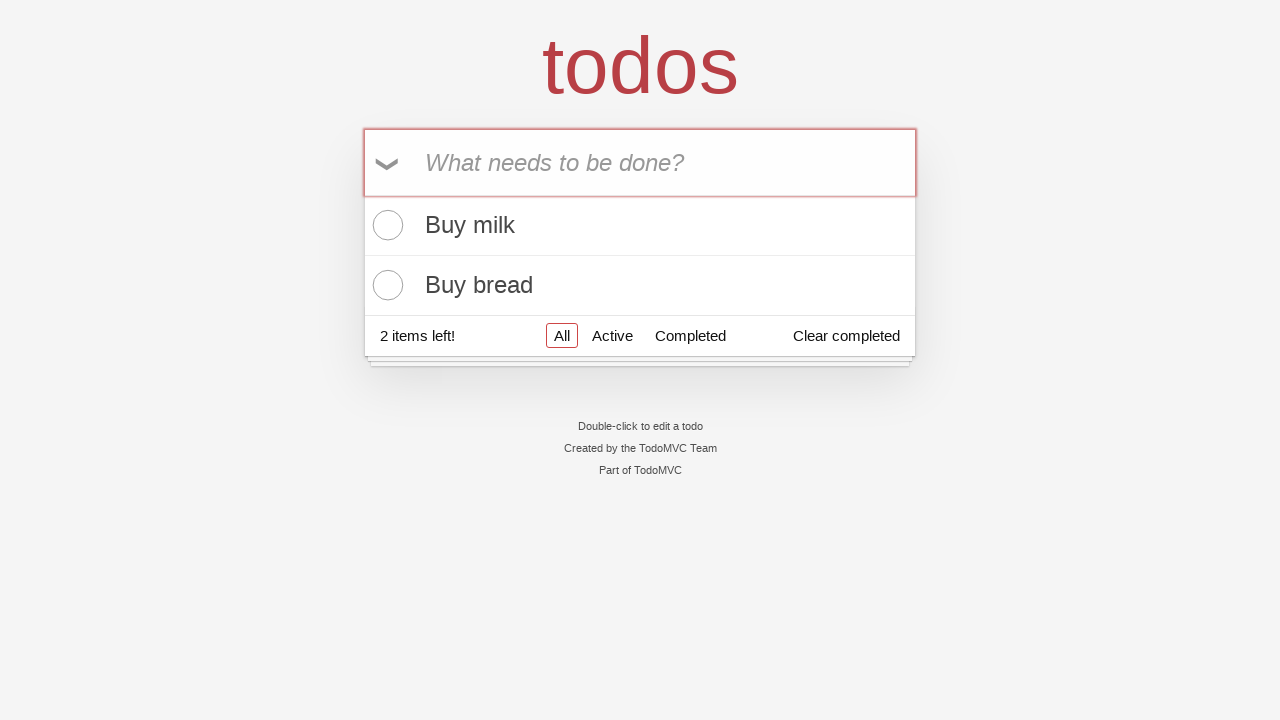

Clicked toggle checkbox to mark 'Buy milk' task as completed at (385, 225) on .todo-list li >> internal:has-text="Buy milk"i >> .toggle
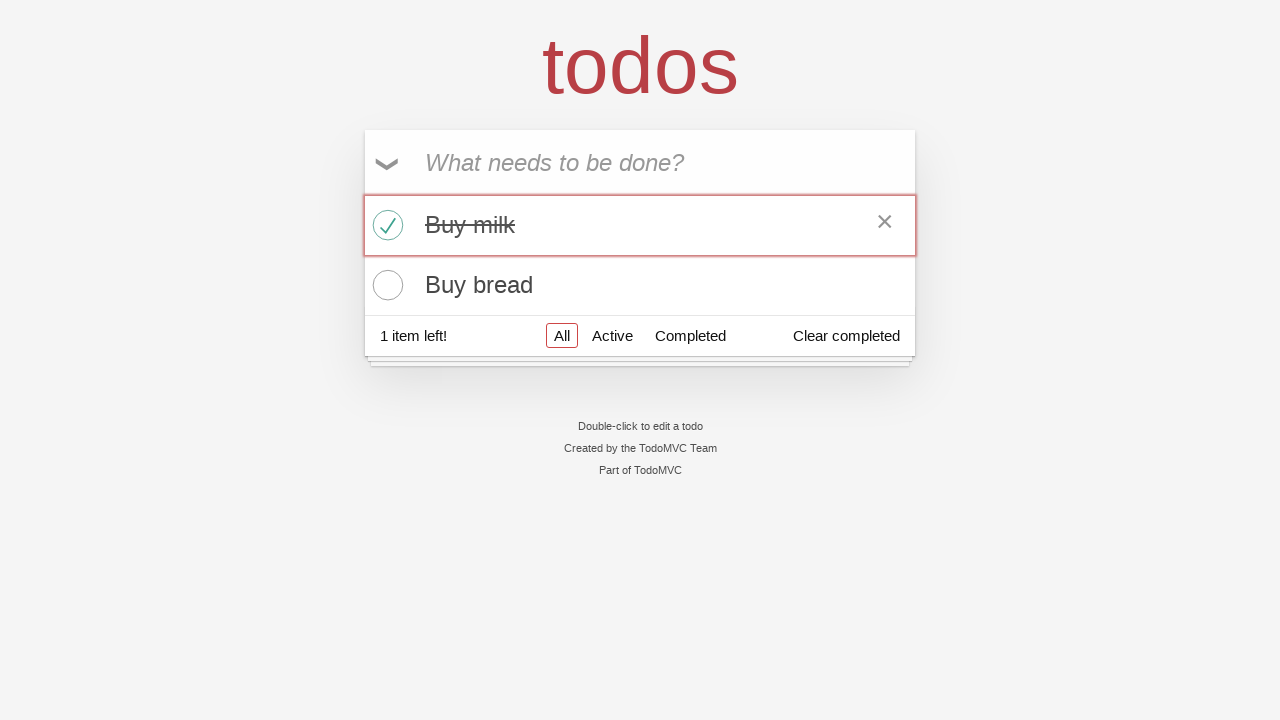

Clicked 'Clear Completed' button to remove completed tasks at (846, 335) on button.clear-completed
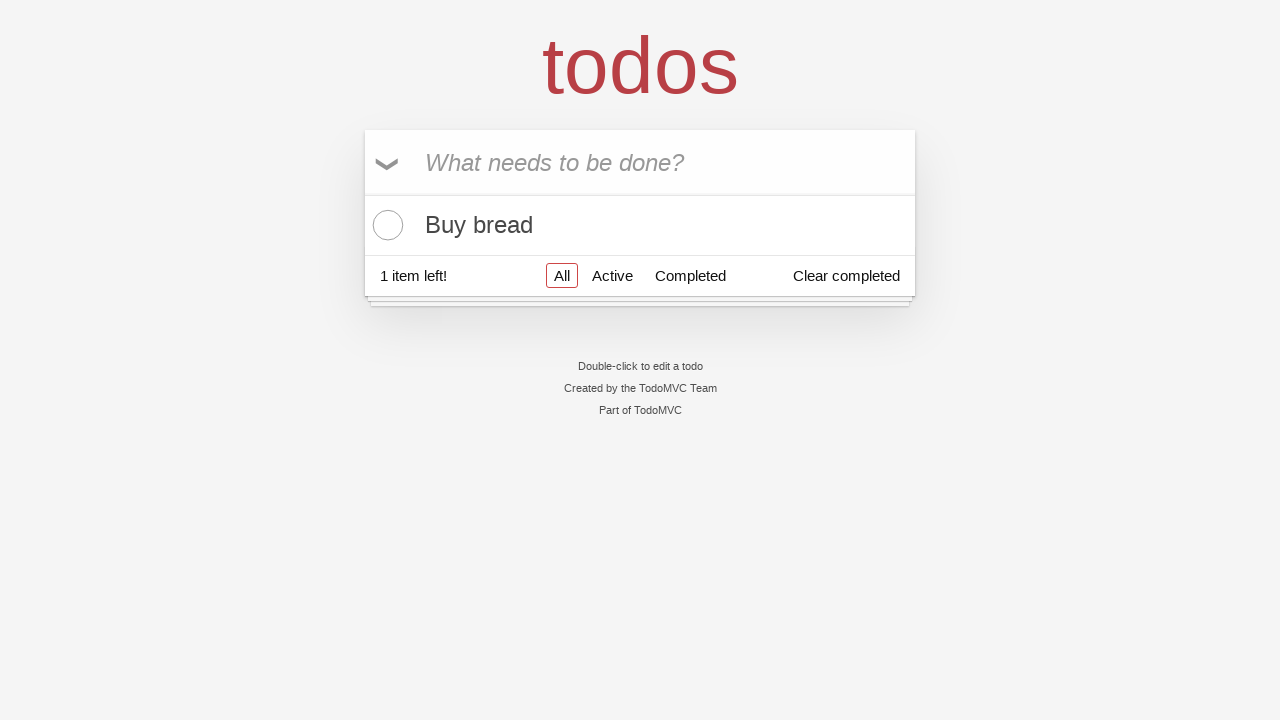

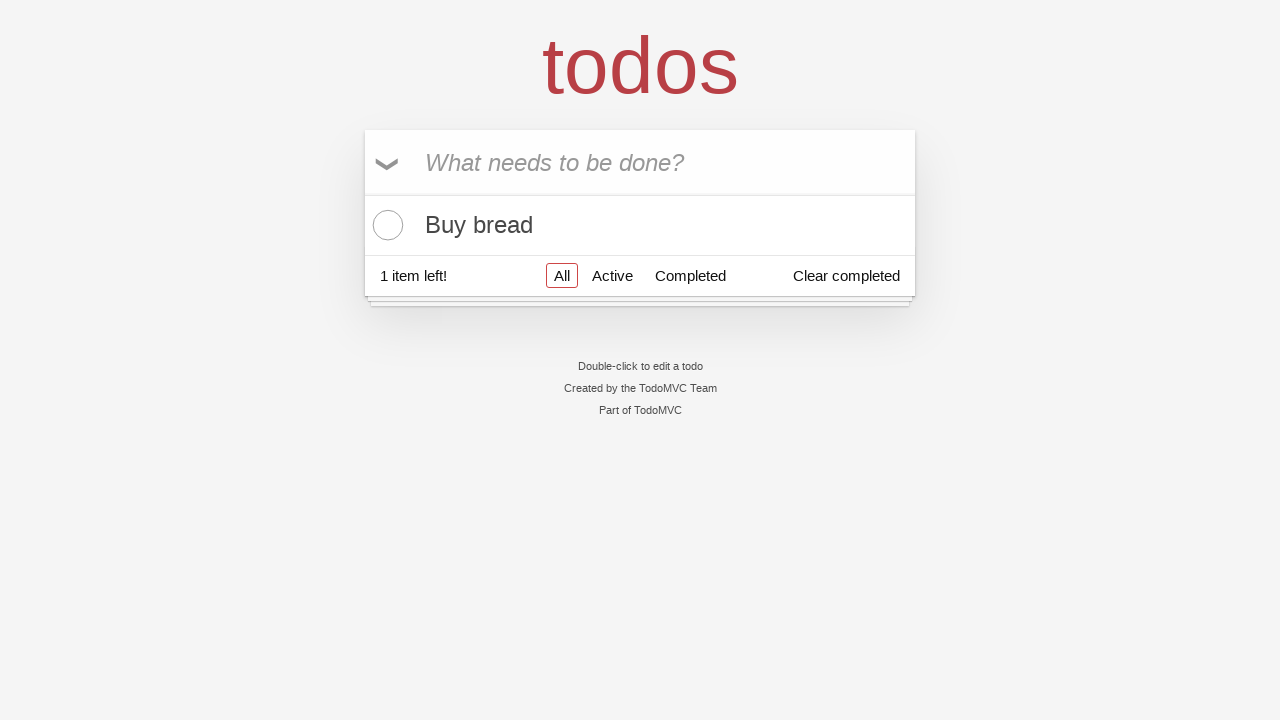